Tests radio button selection on a payment form by clicking the Testing course option and verifying it's selected

Starting URL: https://academ-it-school.ru/payment?course=java_begin

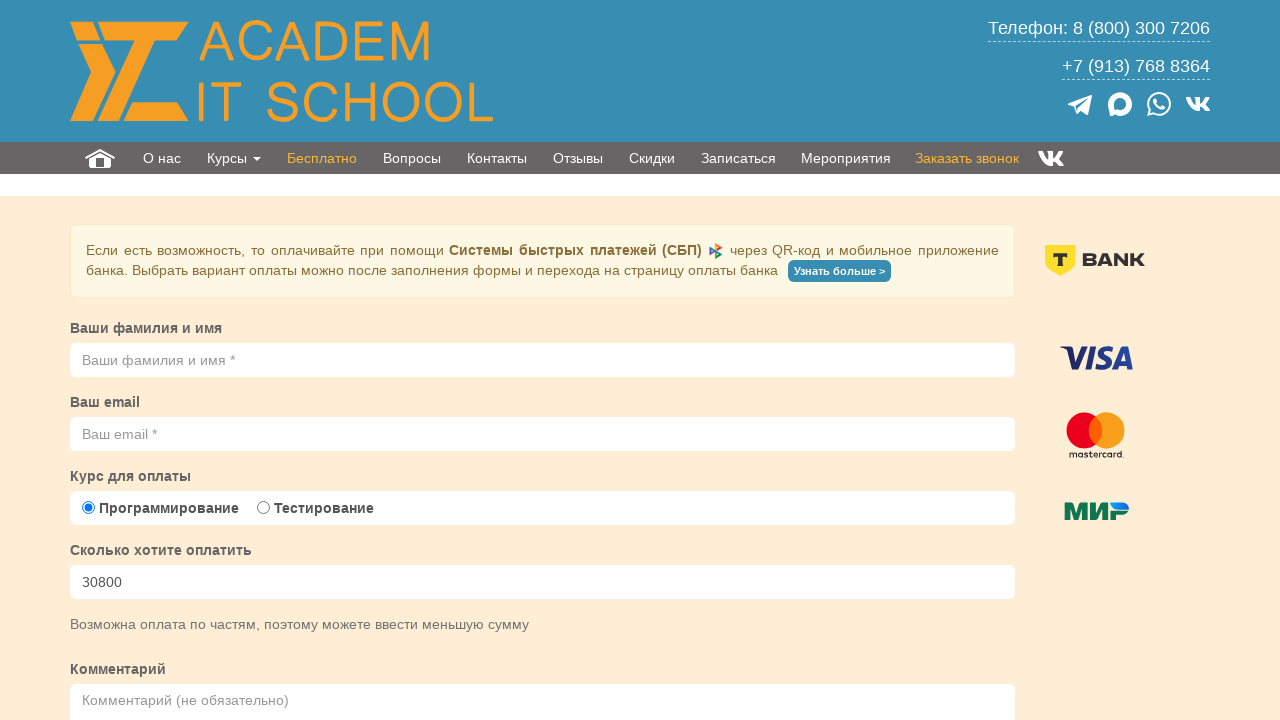

Clicked the Testing course radio button option at (264, 508) on input[name='CourseType'][value='Testing']
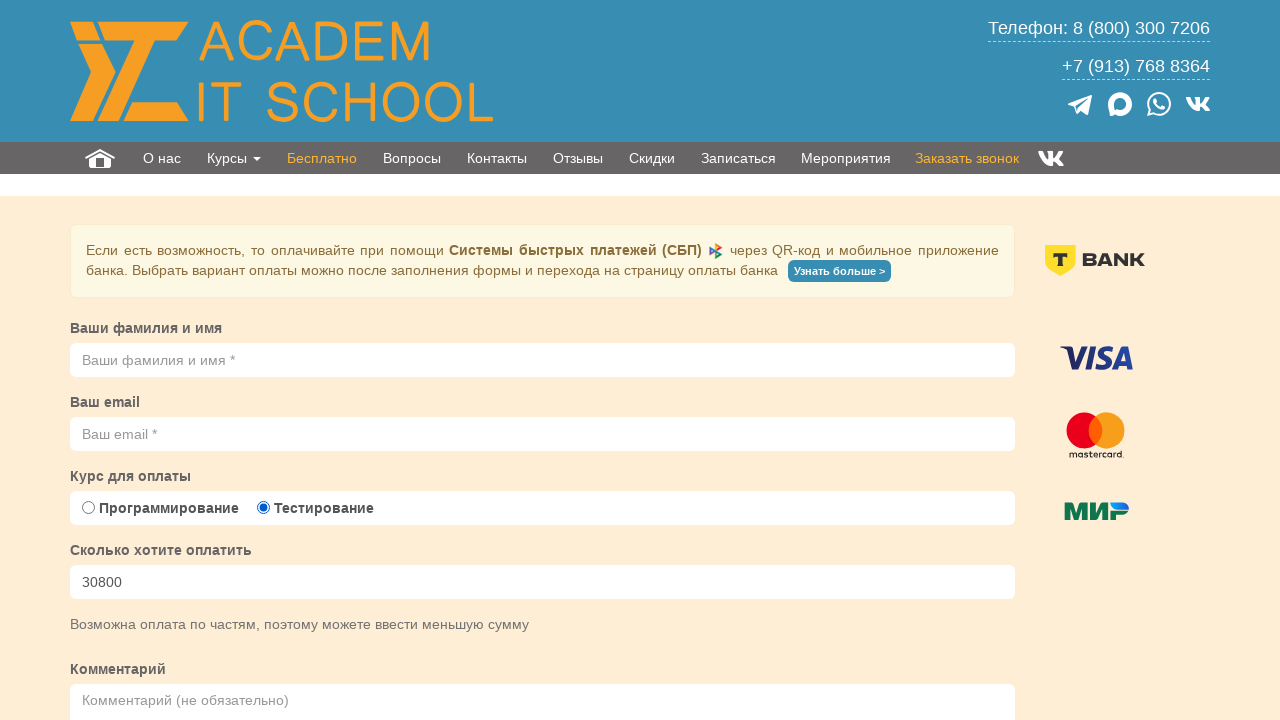

Verified that Testing course radio button is selected
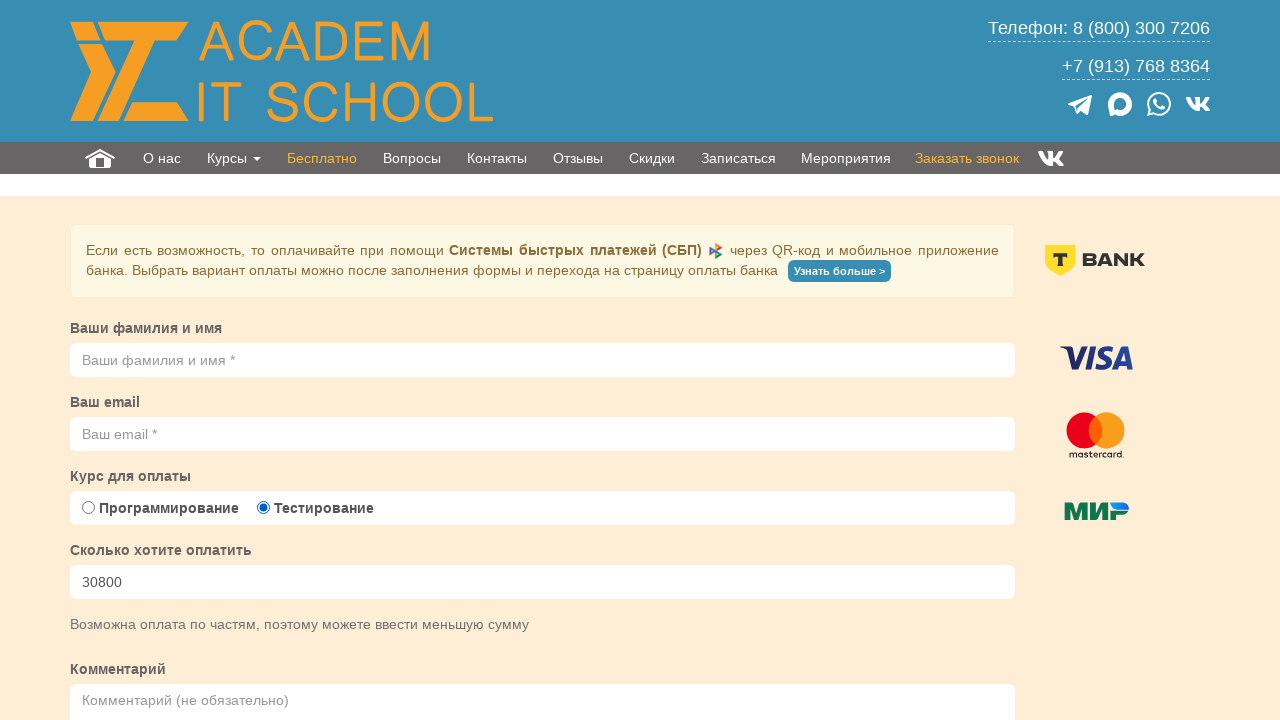

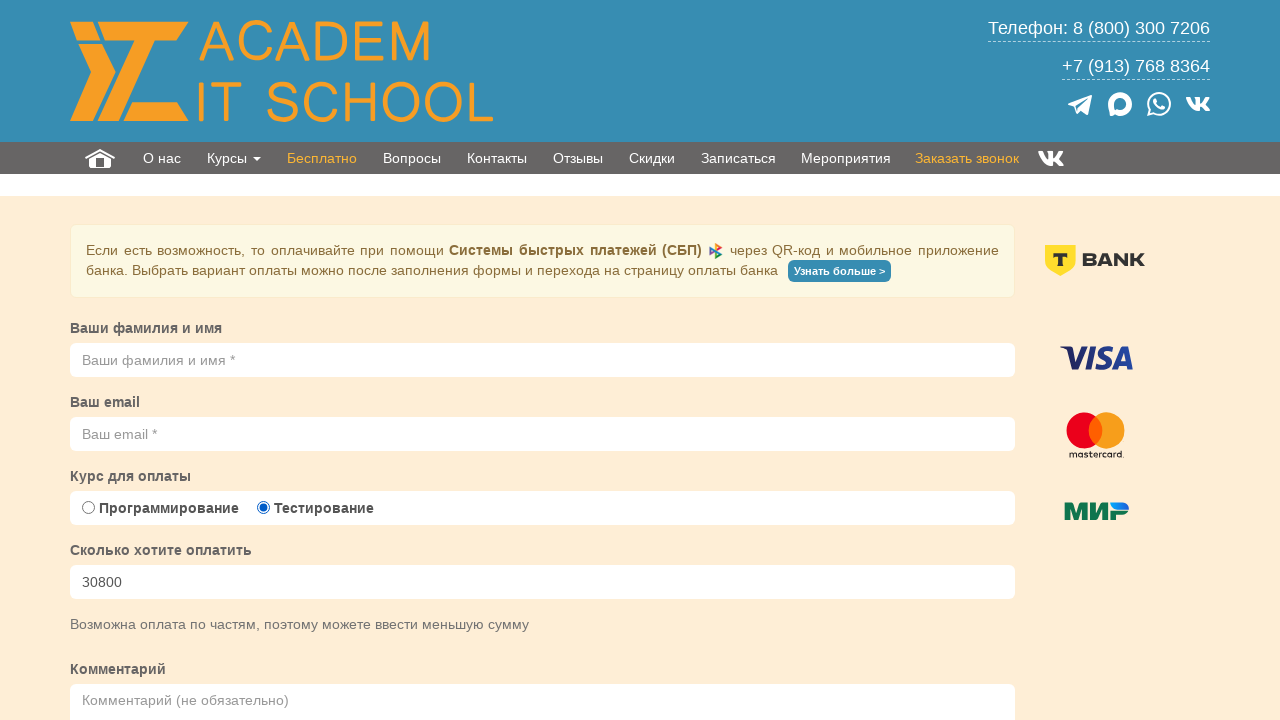